Tests toggle switch interaction by clicking a toggle element twice on W3Schools

Starting URL: https://www.w3schools.com/howto/howto_css_switch.asp

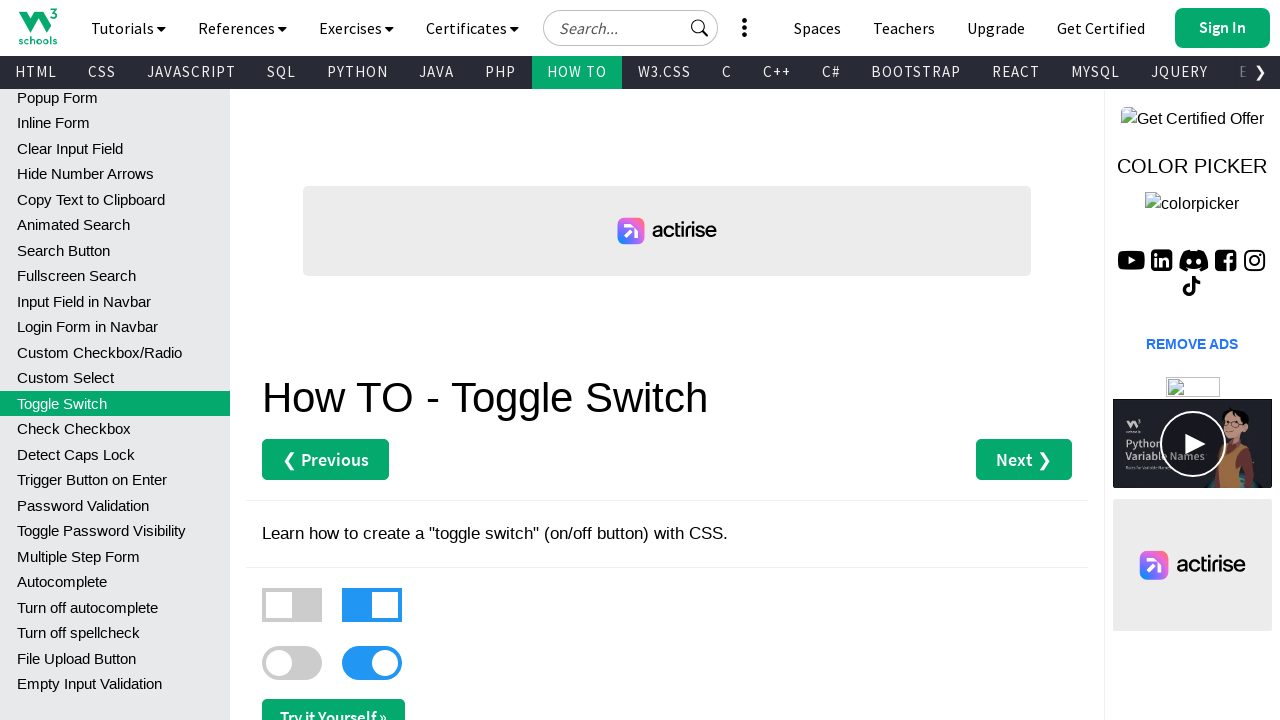

Toggle element loaded and visible
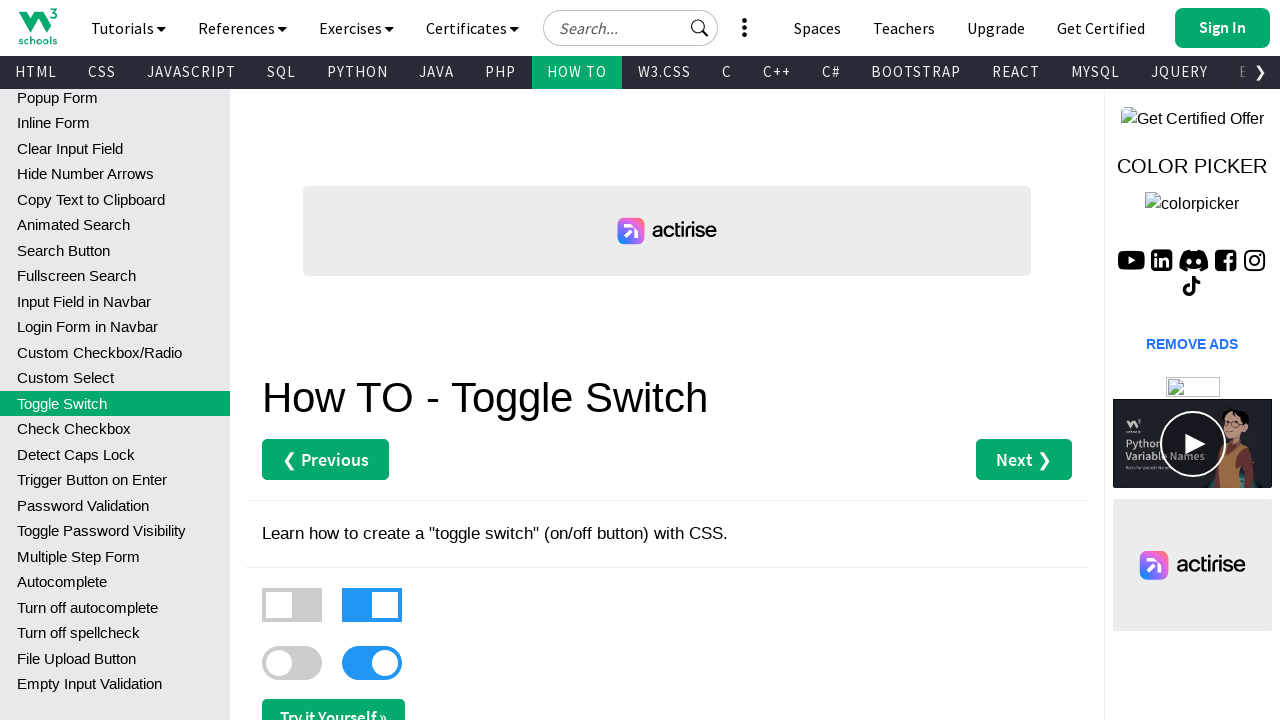

Clicked toggle switch to turn on at (292, 663) on #main label:nth-of-type(3) div
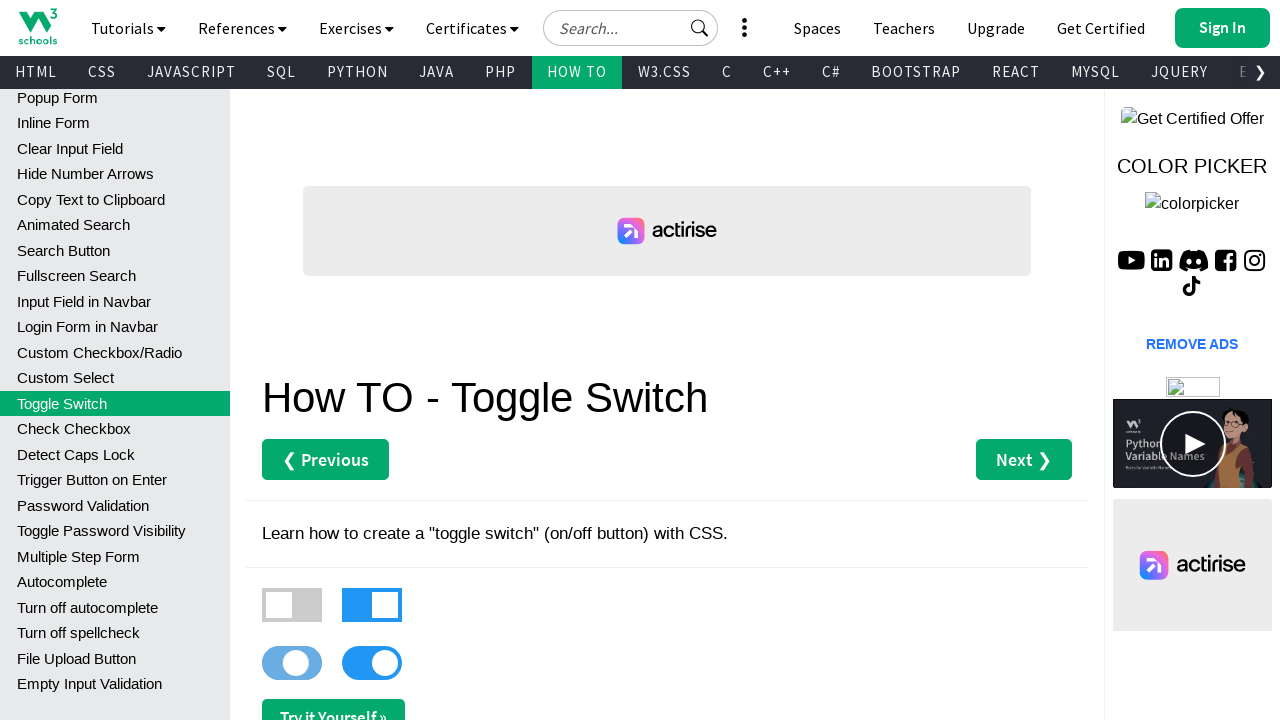

Clicked toggle switch to turn off at (292, 663) on #main label:nth-of-type(3) div
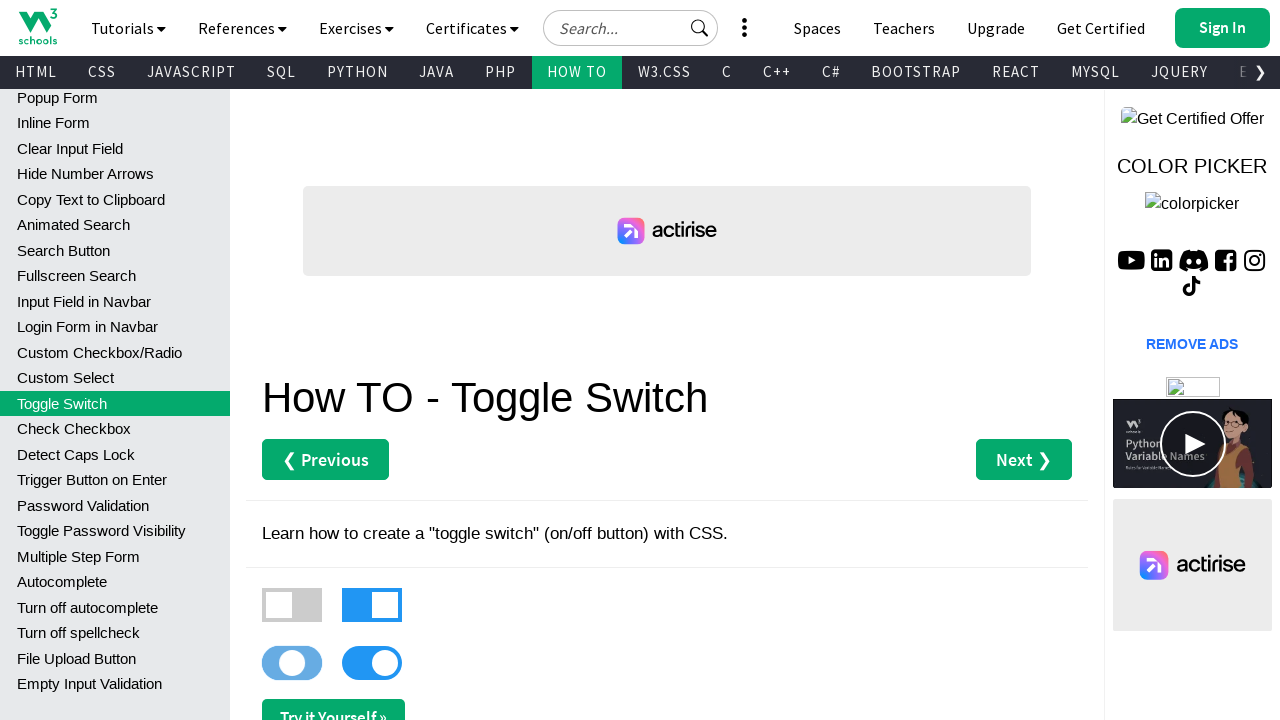

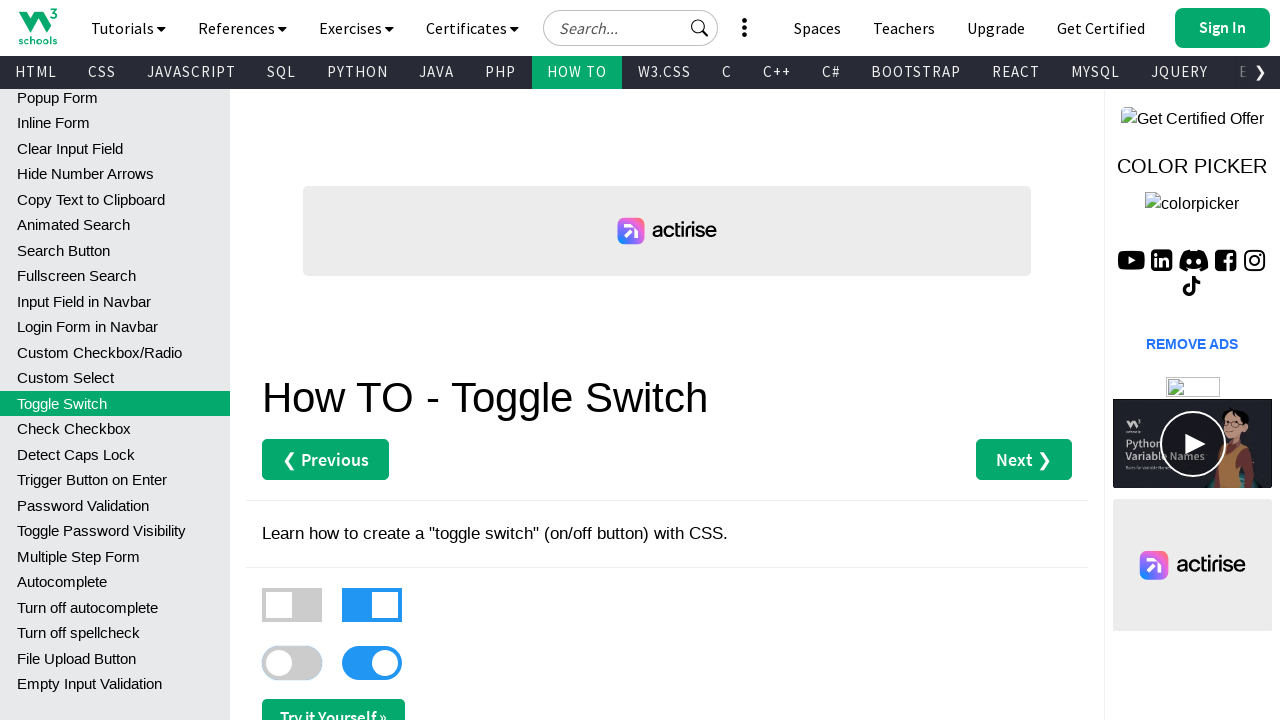